Tests navigation on Selenium documentation website by clicking on the Browsers section link and verifying the URL changes

Starting URL: https://www.selenium.dev/documentation/webdriver/

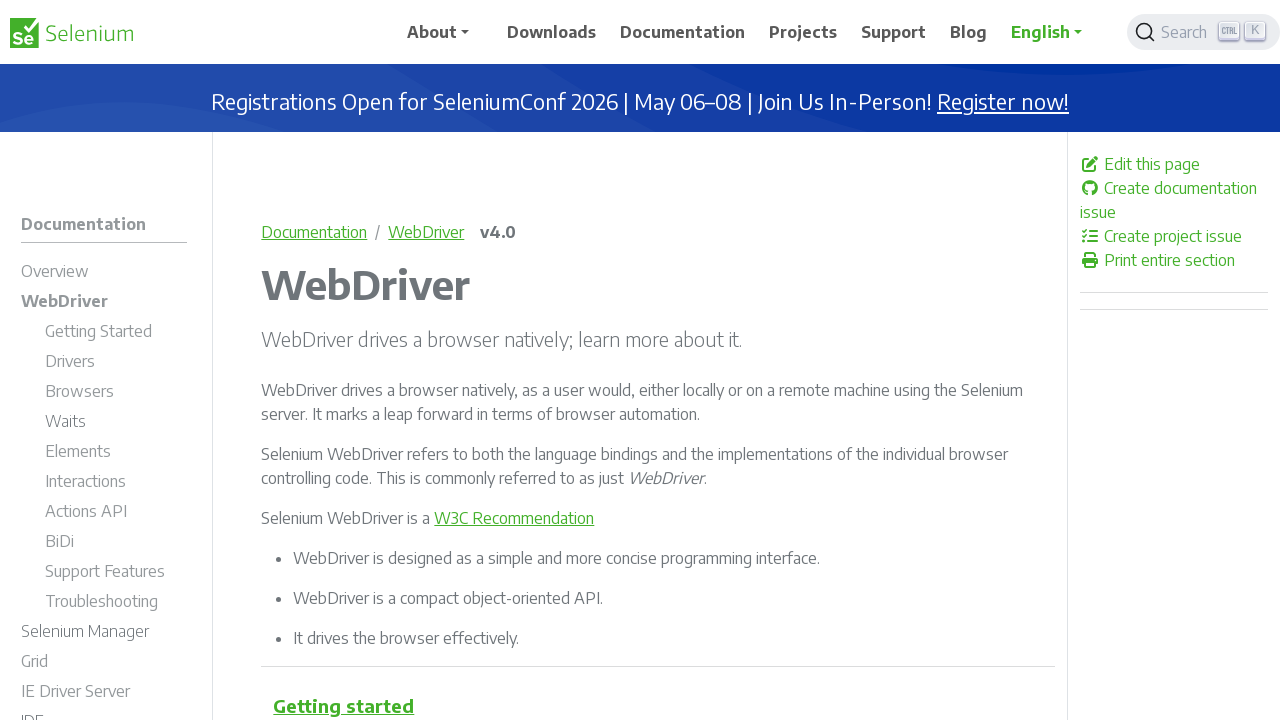

Clicked on the Browsers section link in navigation at (116, 394) on #m-documentationwebdriverbrowsers
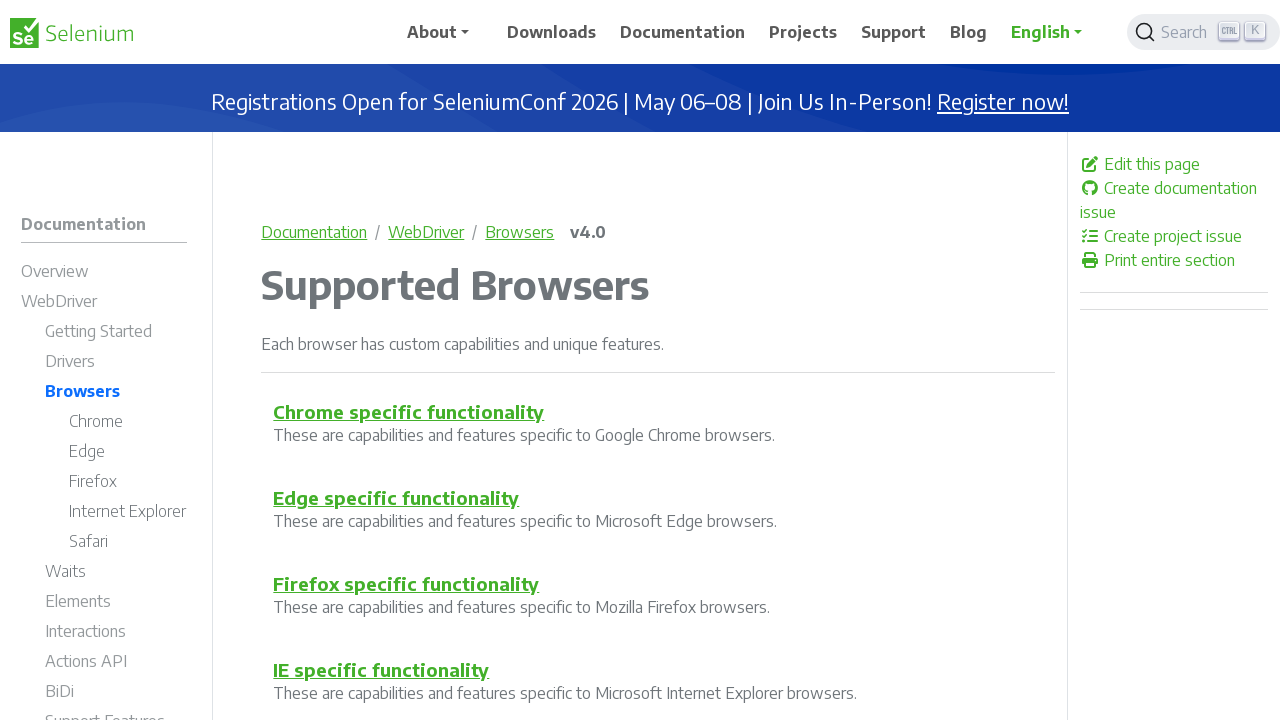

Verified URL changed to Browsers documentation page
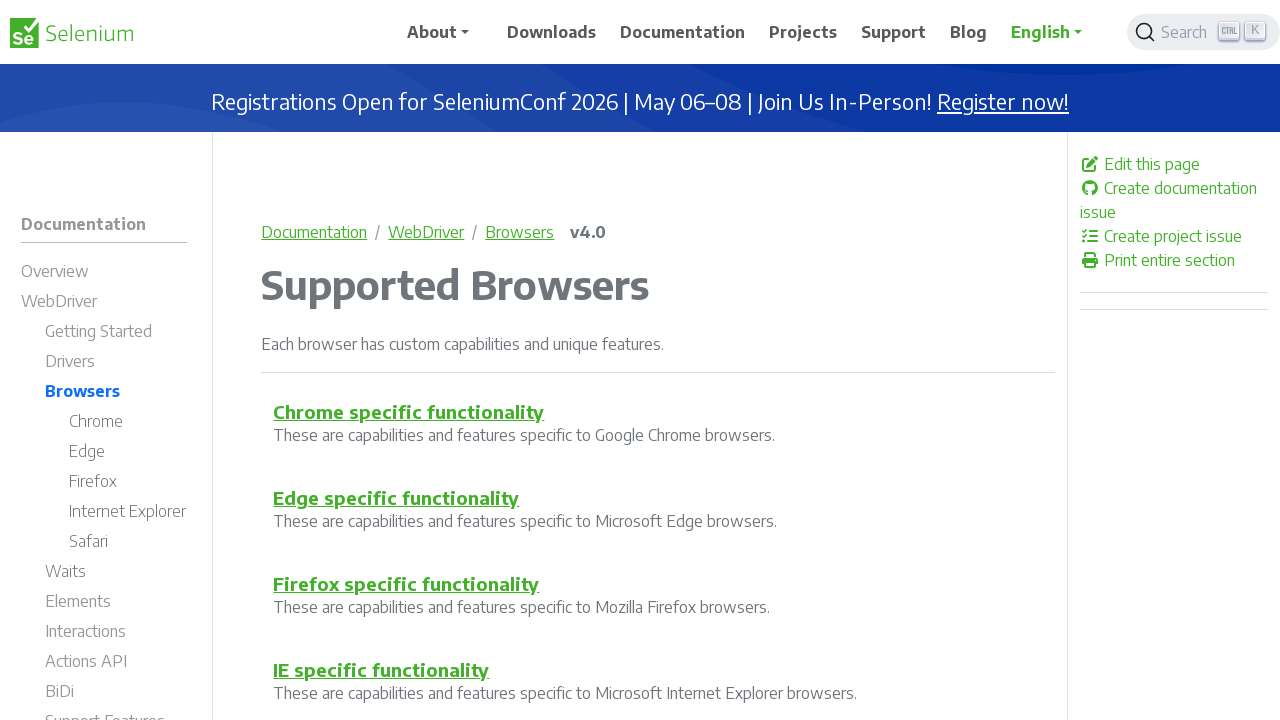

Retrieved page title: Supported Browsers | Selenium
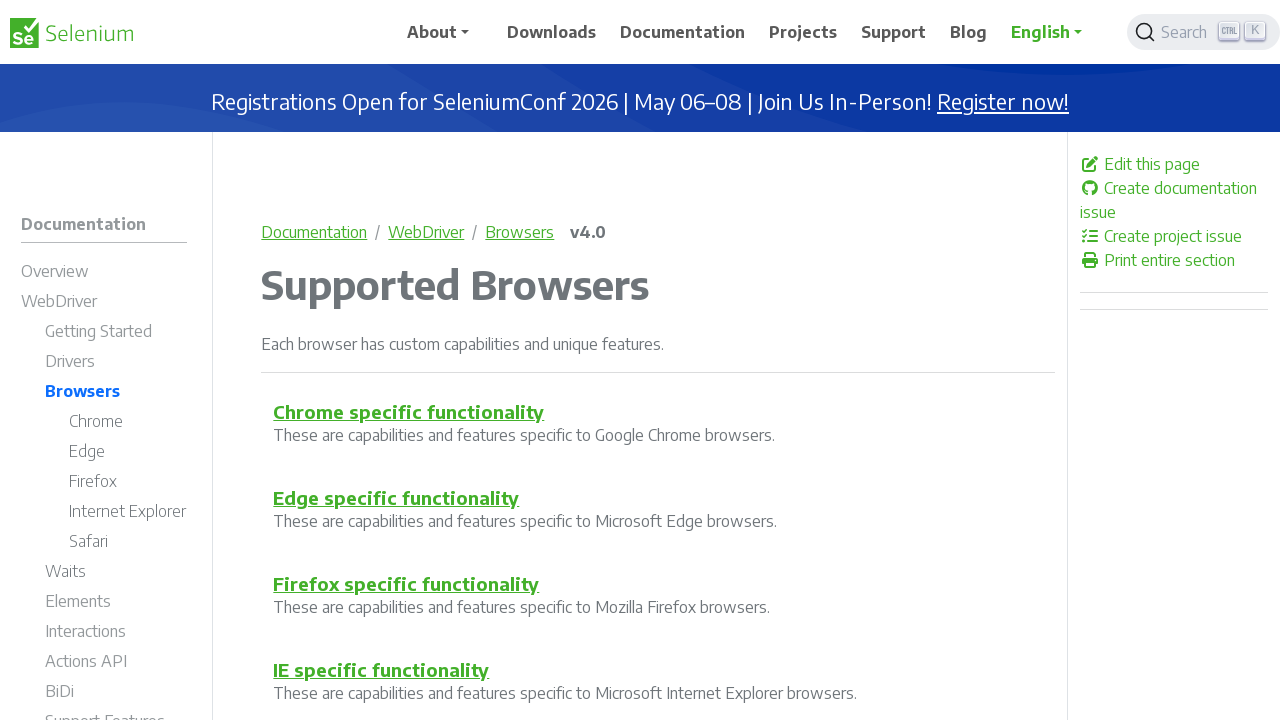

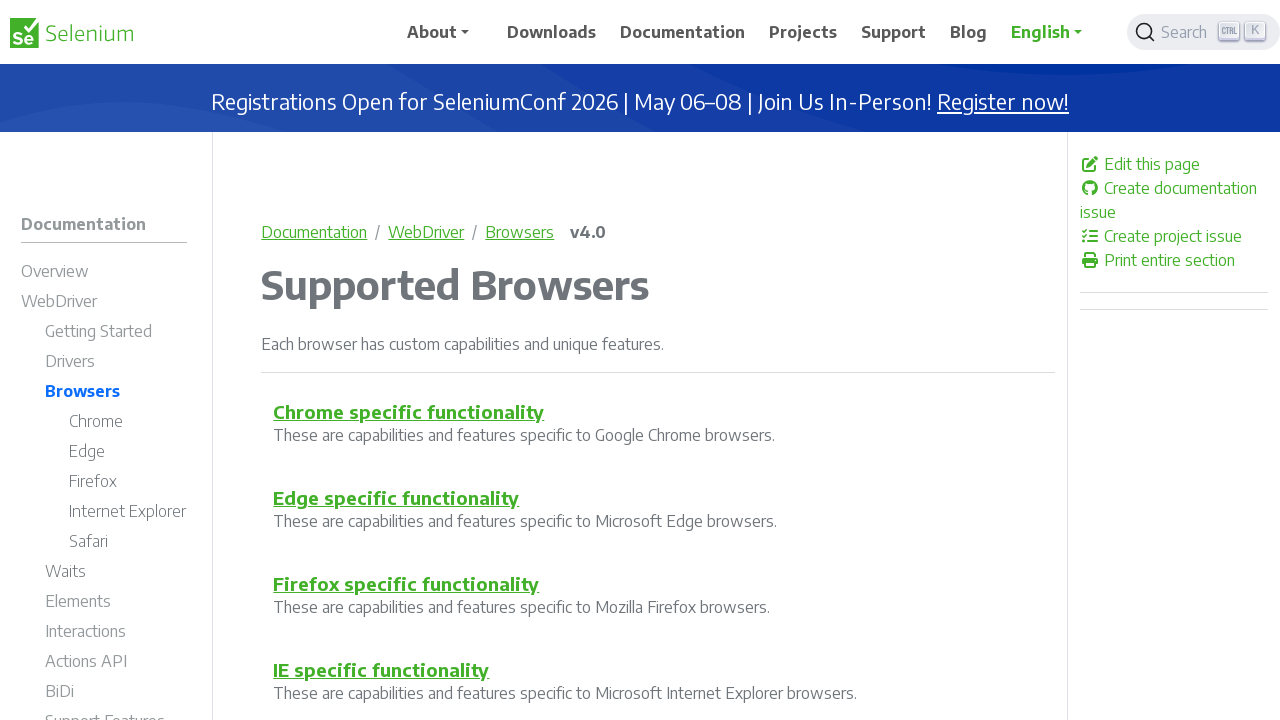